Tests right-click context menu functionality by performing a context click on a specific element

Starting URL: https://swisnl.github.io/jQuery-contextMenu/demo.html

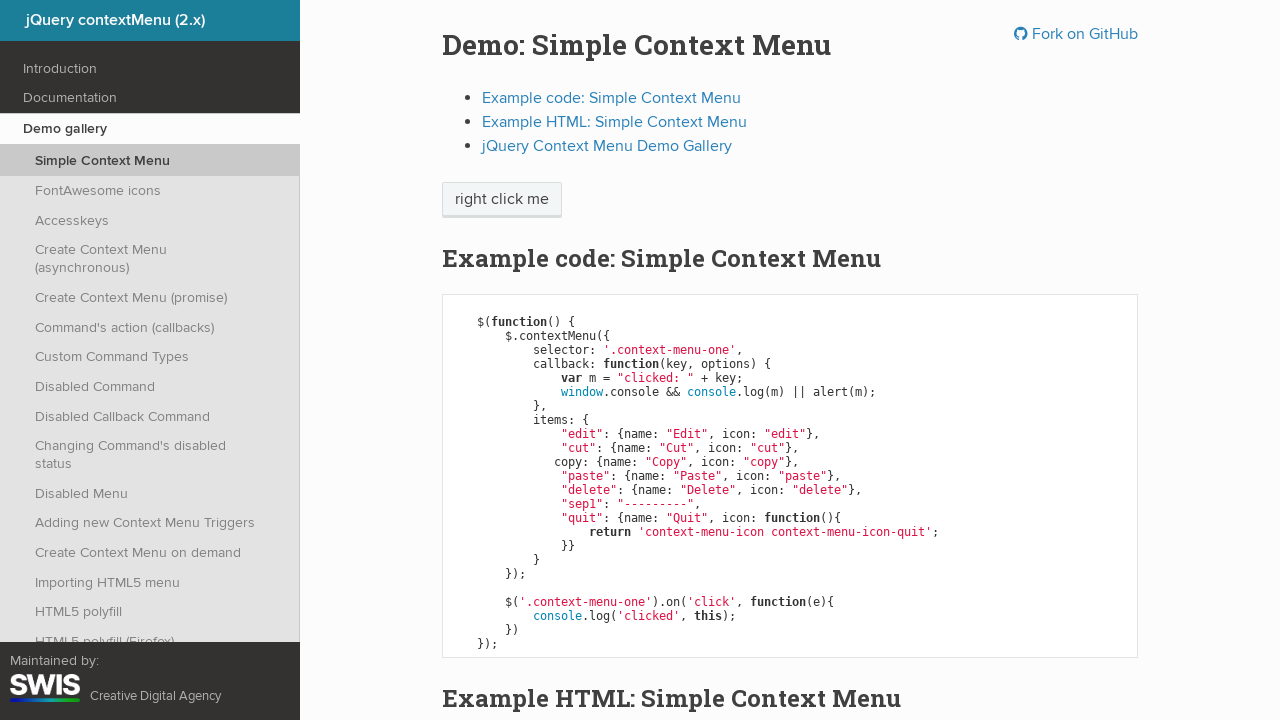

Located the element to right-click using xpath
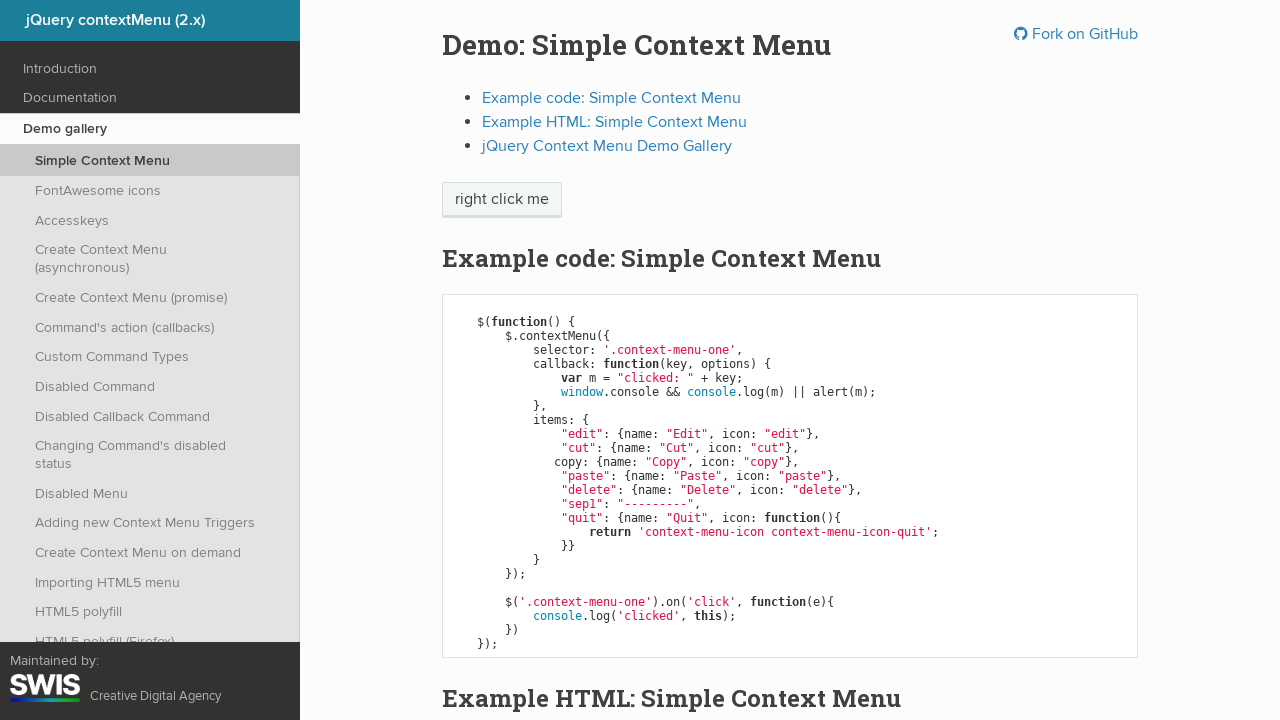

Performed right-click (context click) on the element at (502, 200) on xpath=/html/body/div/section/div/div/div/p/span
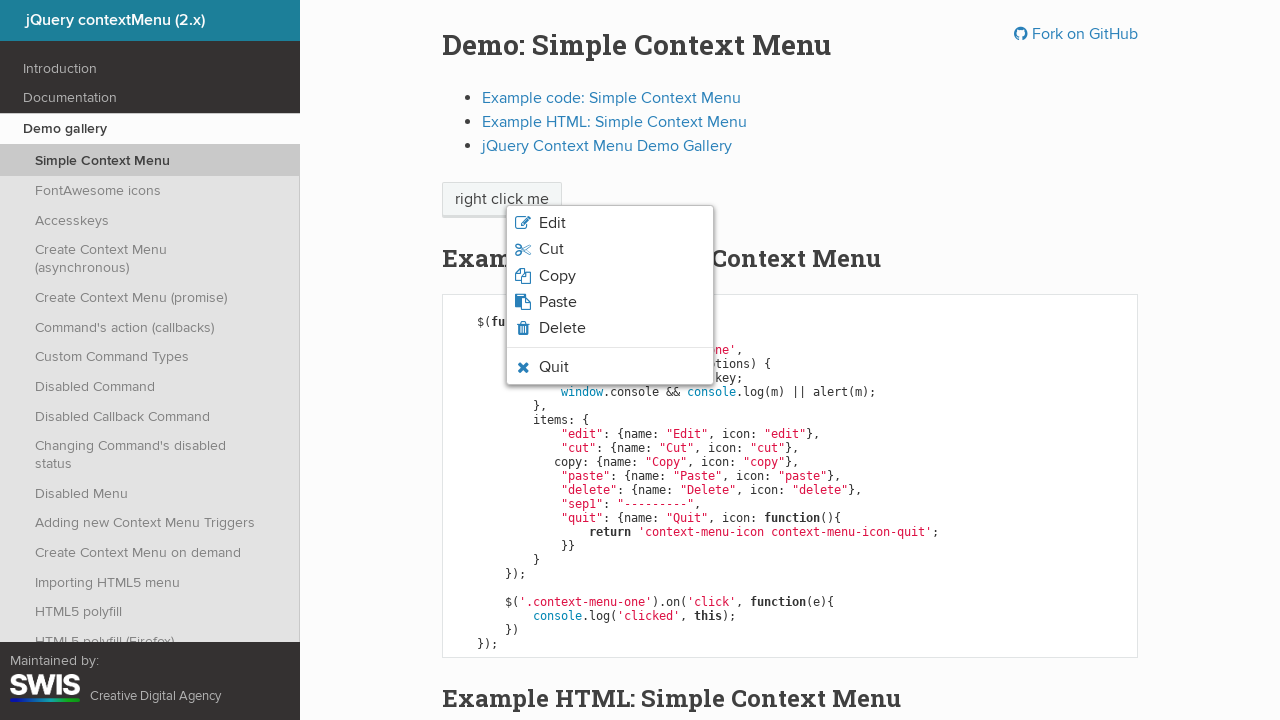

Waited 4 seconds for context menu to appear
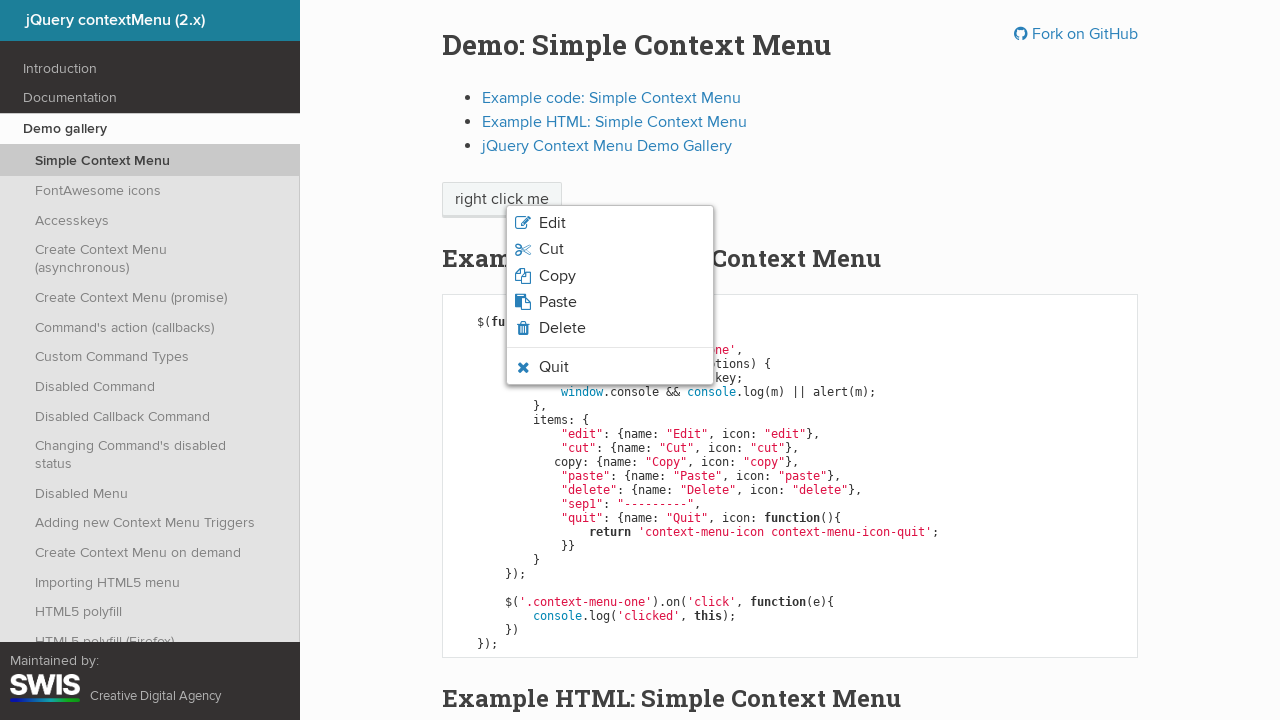

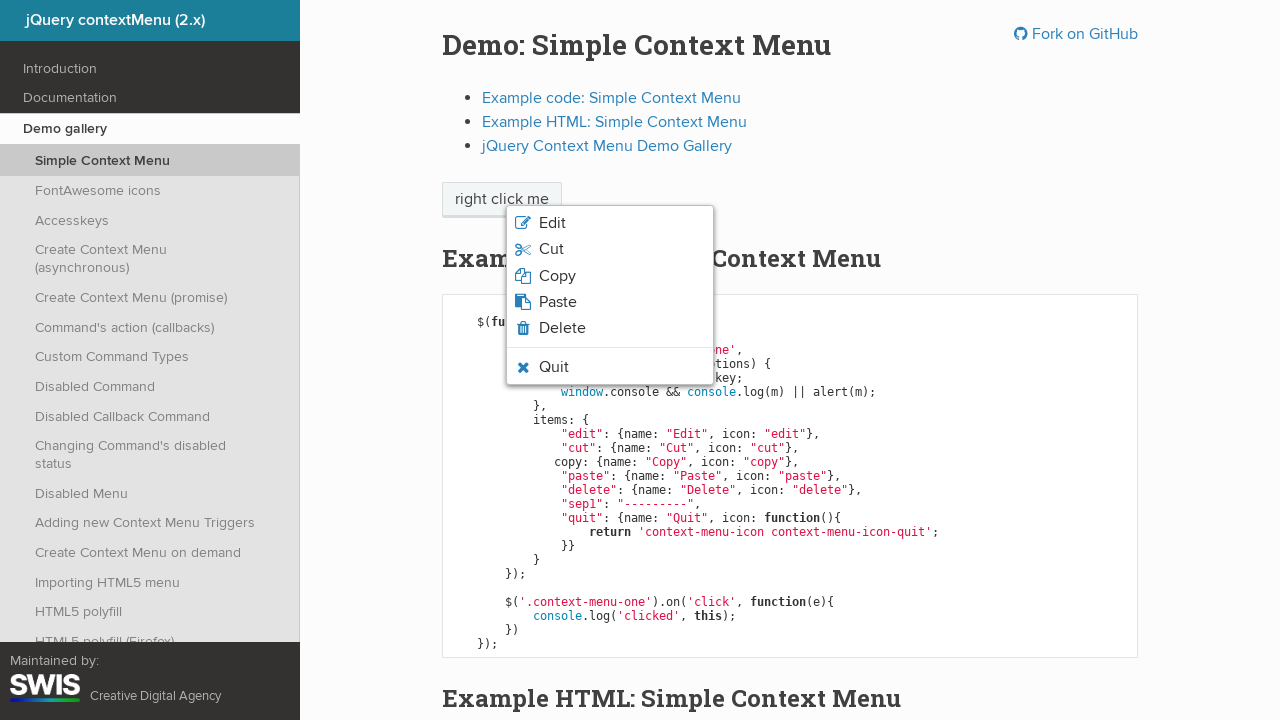